Tests horizontal slider range input by navigating to the slider page and adjusting the slider value using keyboard input.

Starting URL: http://the-internet.herokuapp.com

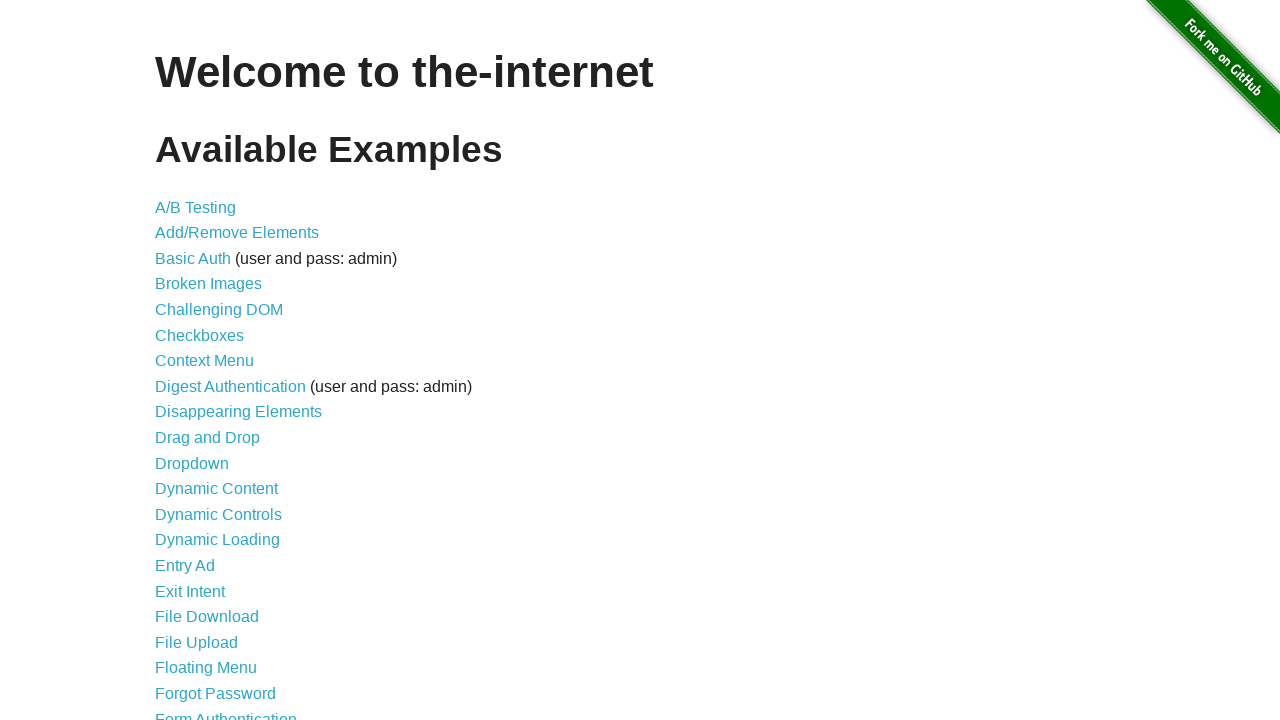

Clicked on Horizontal Slider link at (214, 361) on xpath=//*[@id='content']//*[text()='Horizontal Slider']
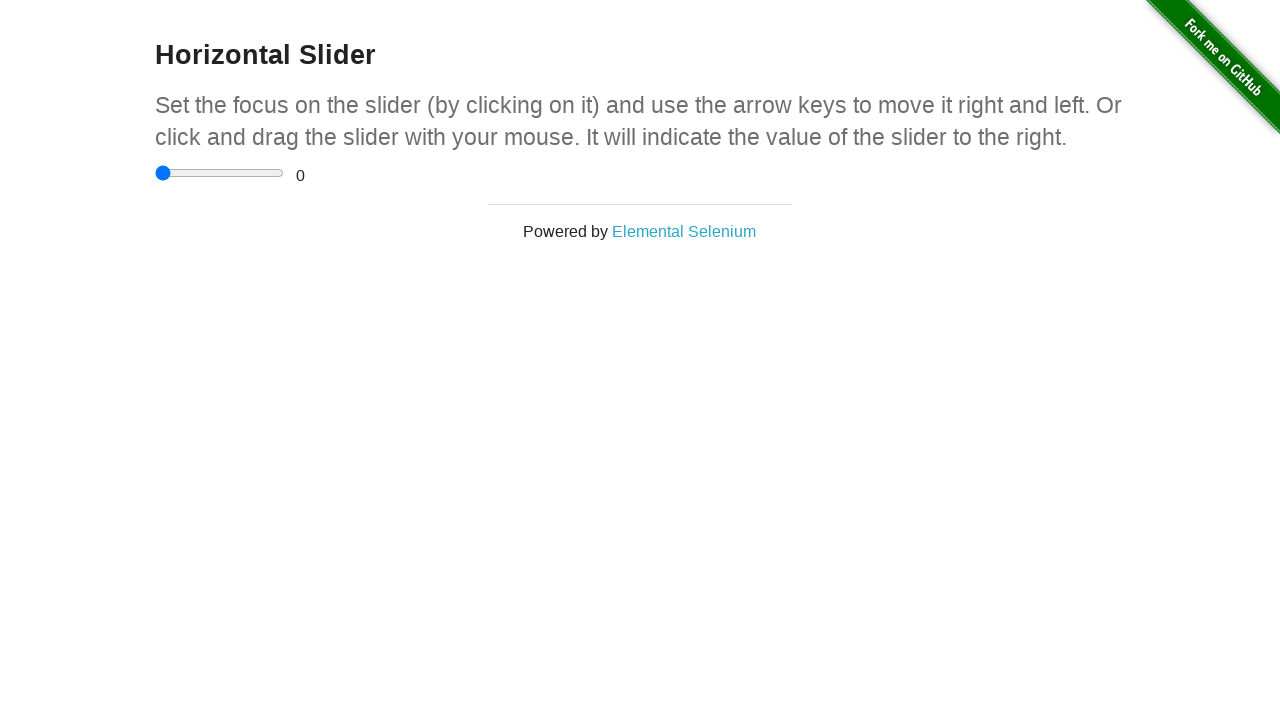

Clicked on range input slider at (220, 173) on input[type='range']
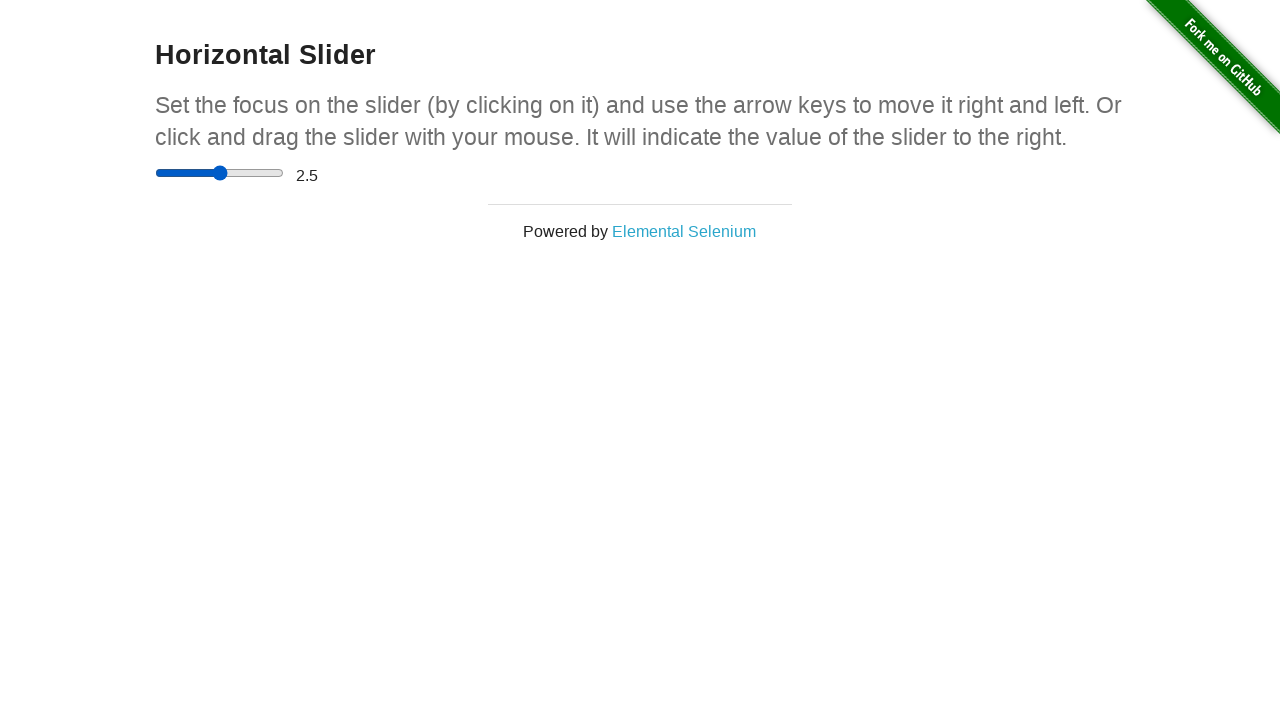

Pressed Home key to move slider to start position on input[type='range']
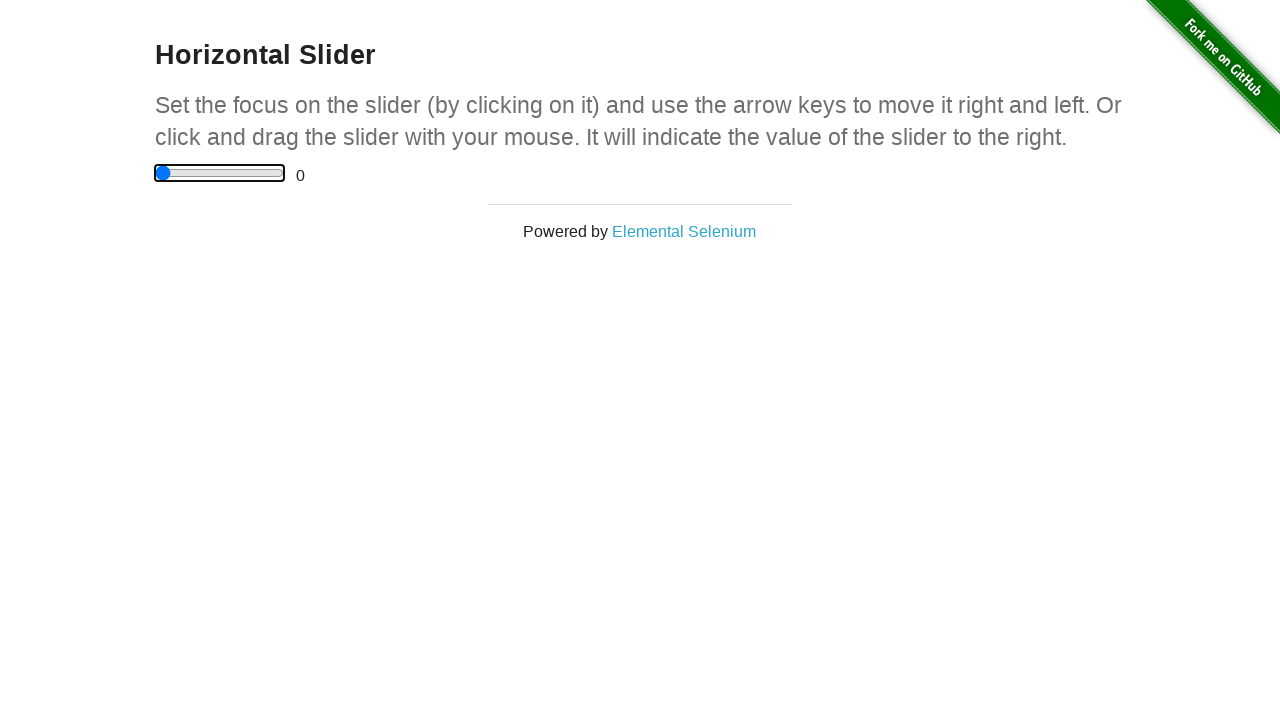

Set range input value to 5 on input[type='range']
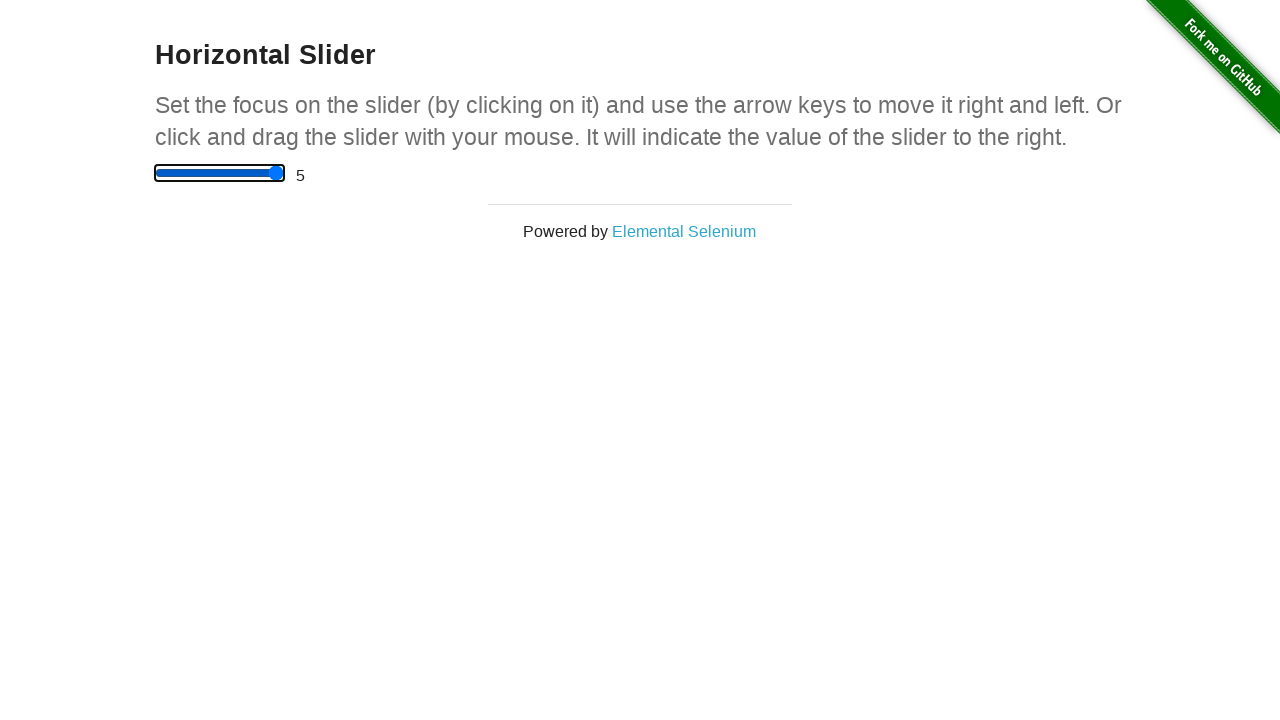

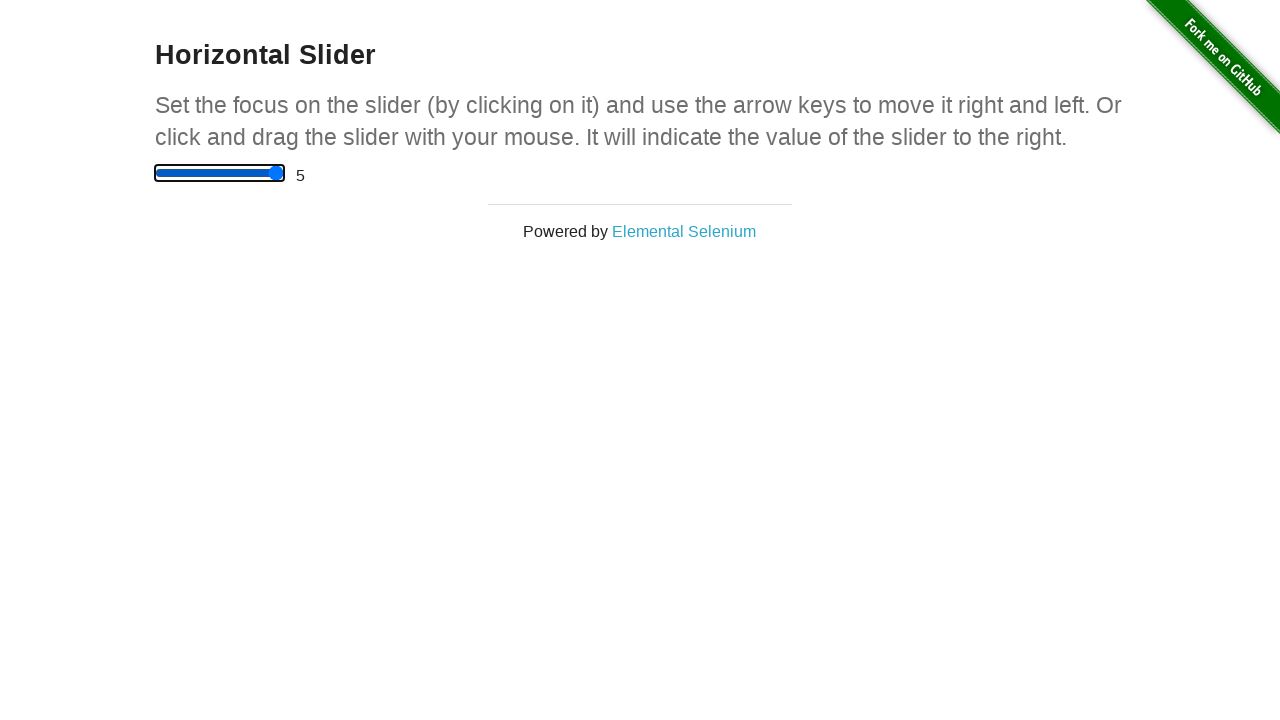